Clicks the Get Started button and verifies URL changes to include anchor

Starting URL: https://practice.sdetunicorns.com/

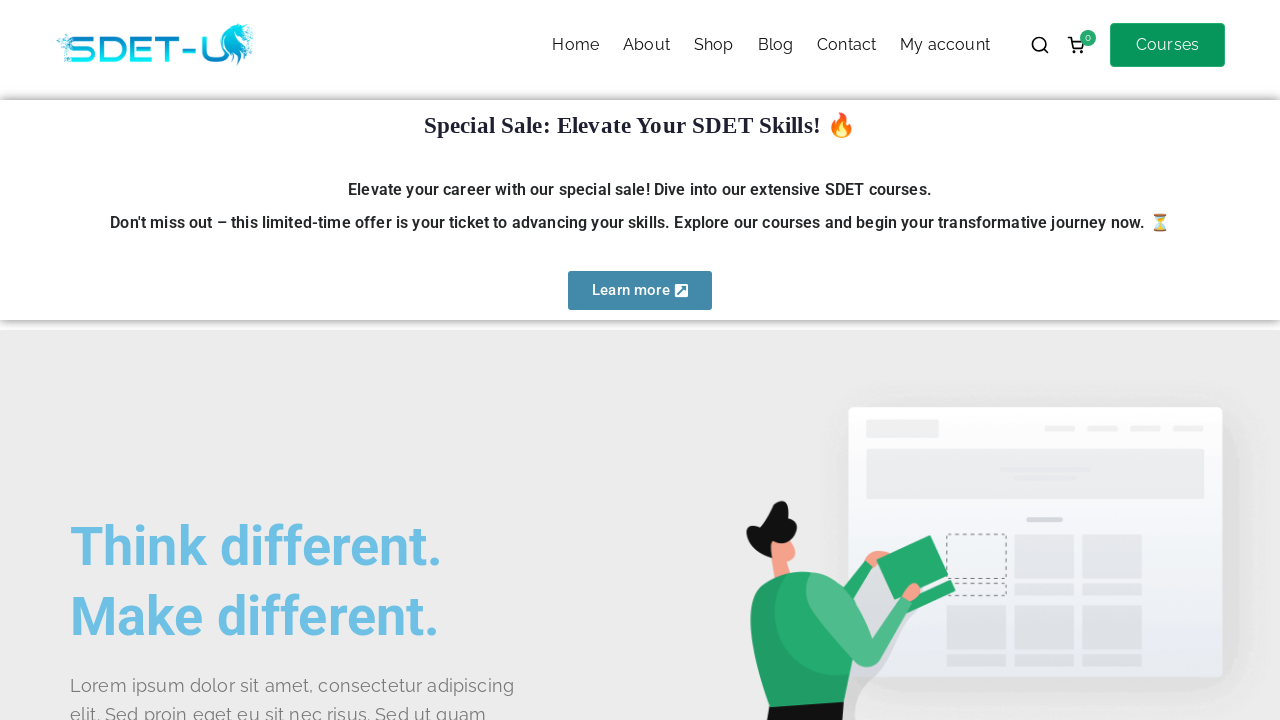

Clicked the Get Started button at (140, 361) on #get-started
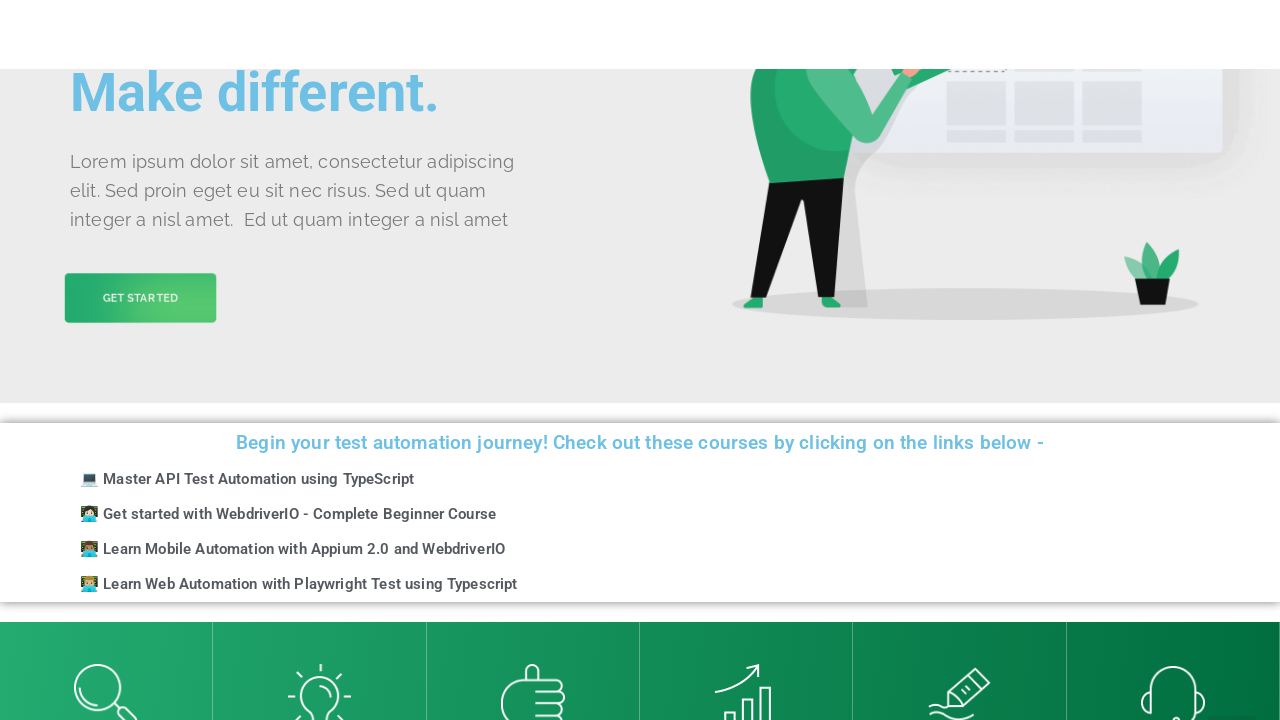

Verified URL changed to include #get-started anchor
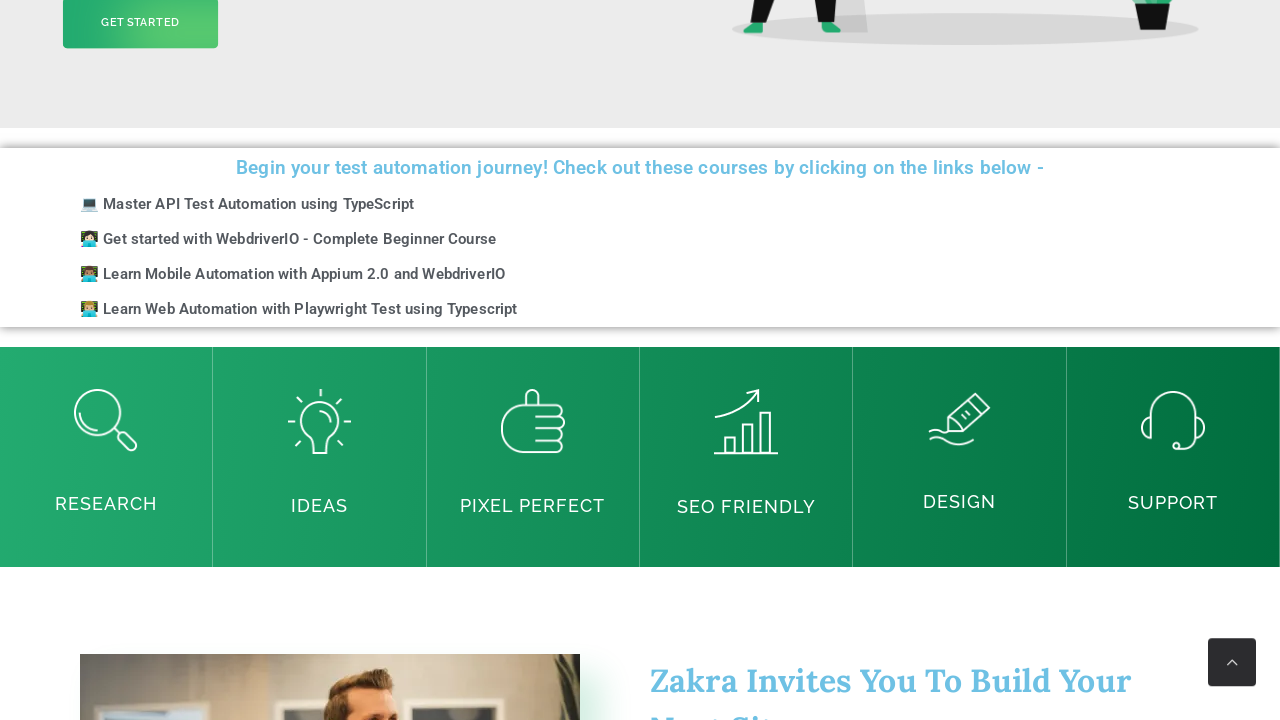

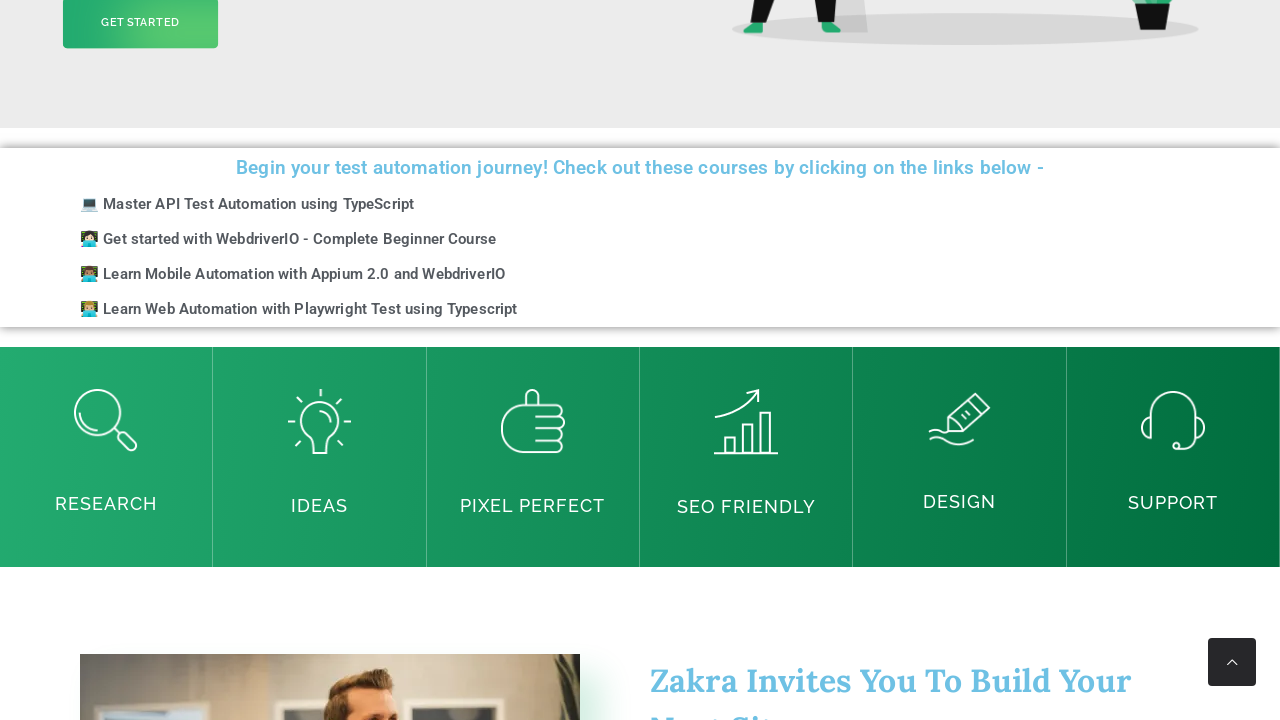